Navigates to Python Brasil 2017 conference website and clicks on a specific day 5 schedule link

Starting URL: http://2017.pythonbrasil.org.br

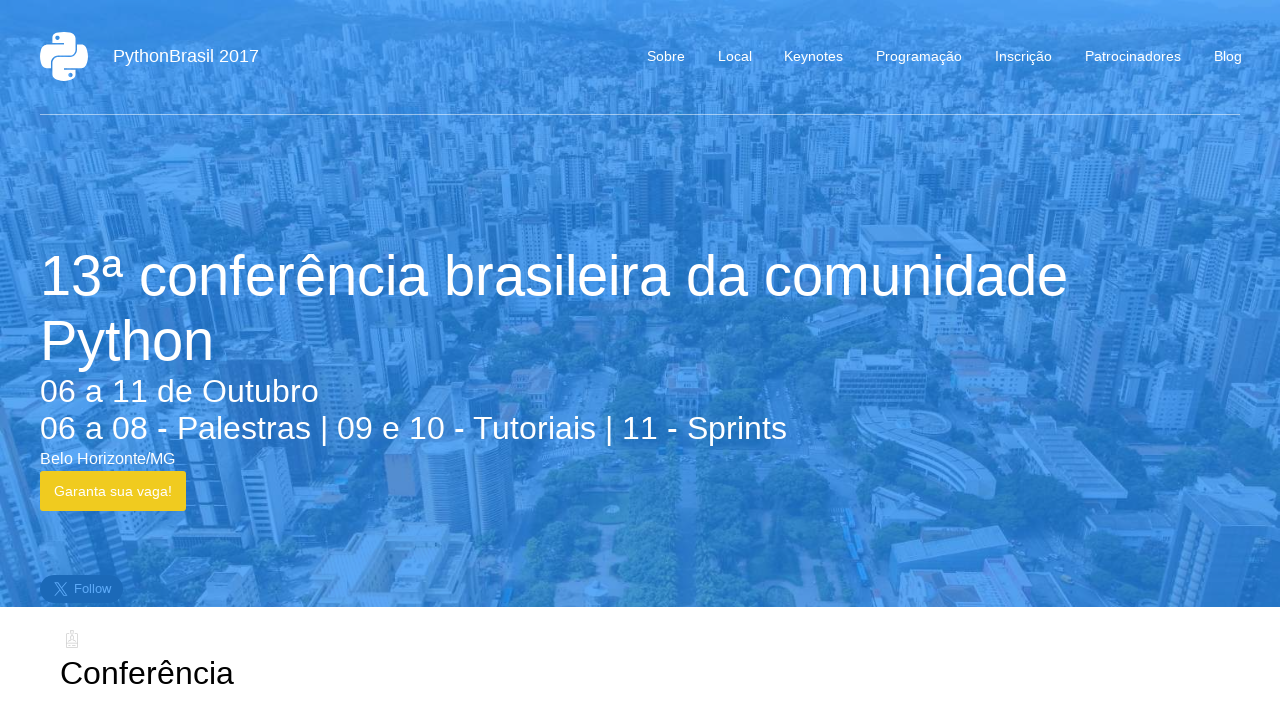

Clicked on day 5 schedule link (5th item, 15th anchor) at (640, 361) on #day5 > div:nth-child(5) > a:nth-child(15)
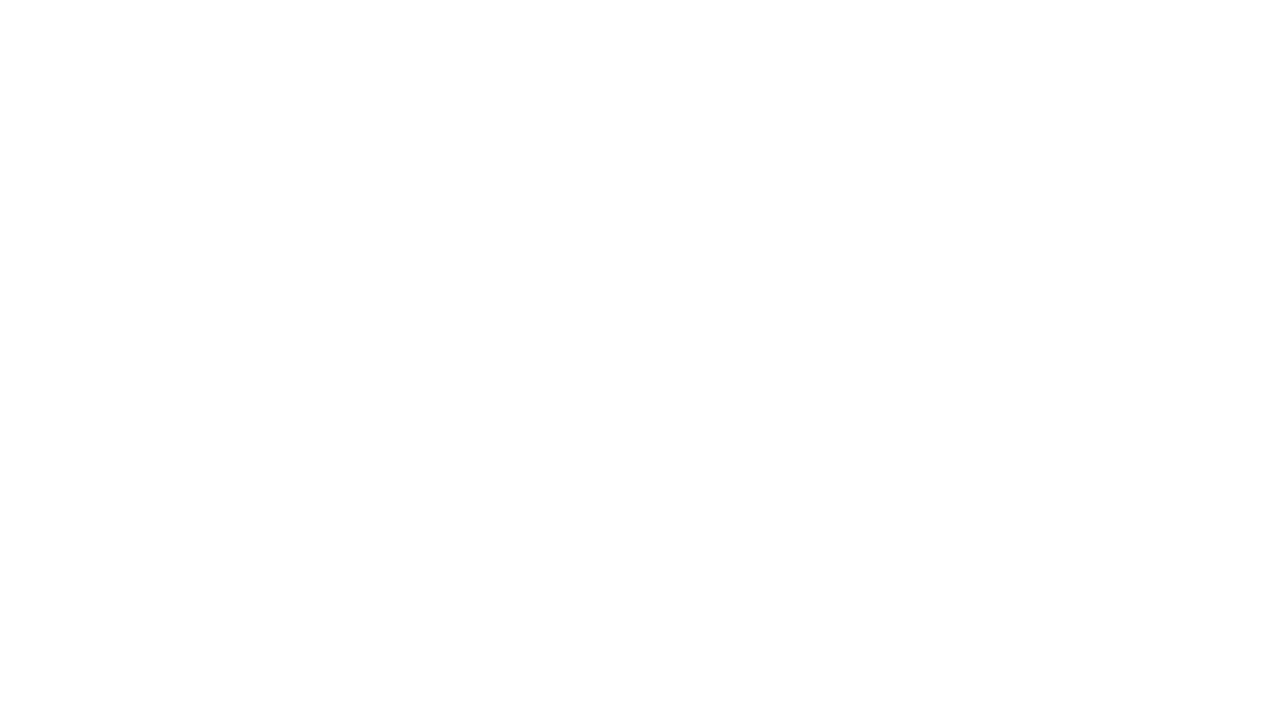

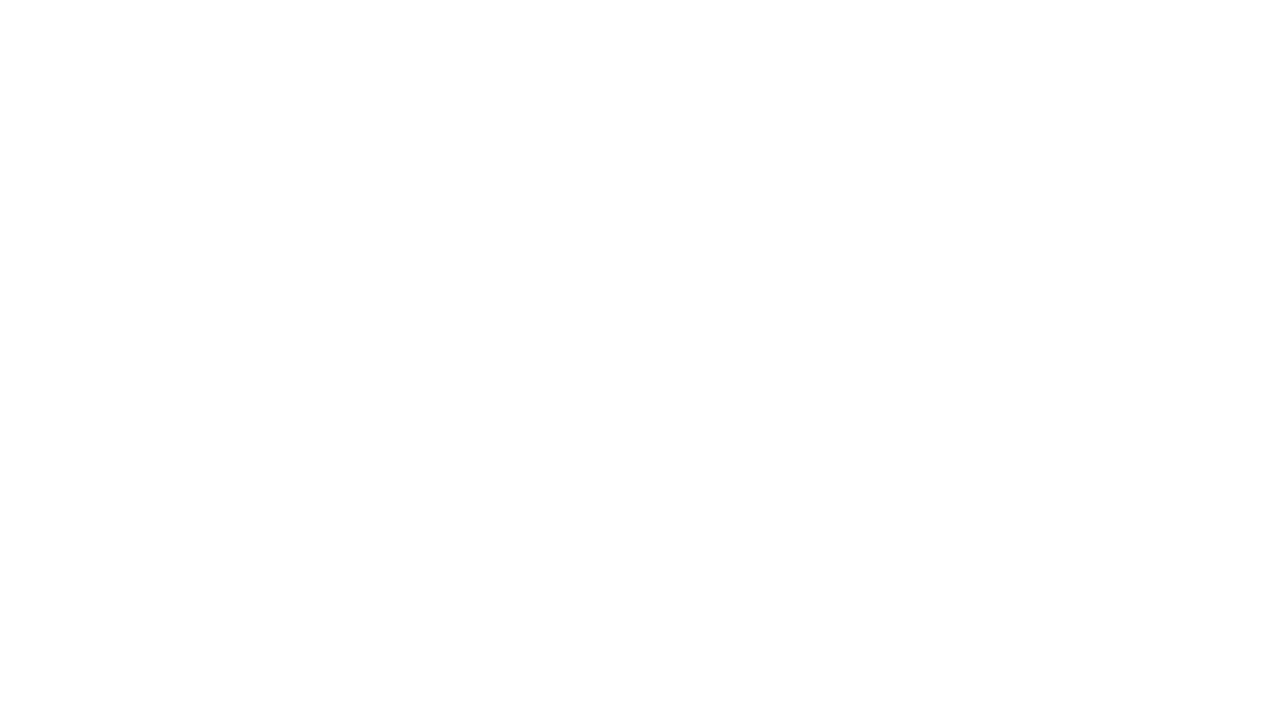